Tests various base locator strategies (by ID, class name, name, tag name, link text, partial link text) by filling text inputs and clicking links on a web form.

Starting URL: https://bonigarcia.dev/selenium-webdriver-java/web-form.html

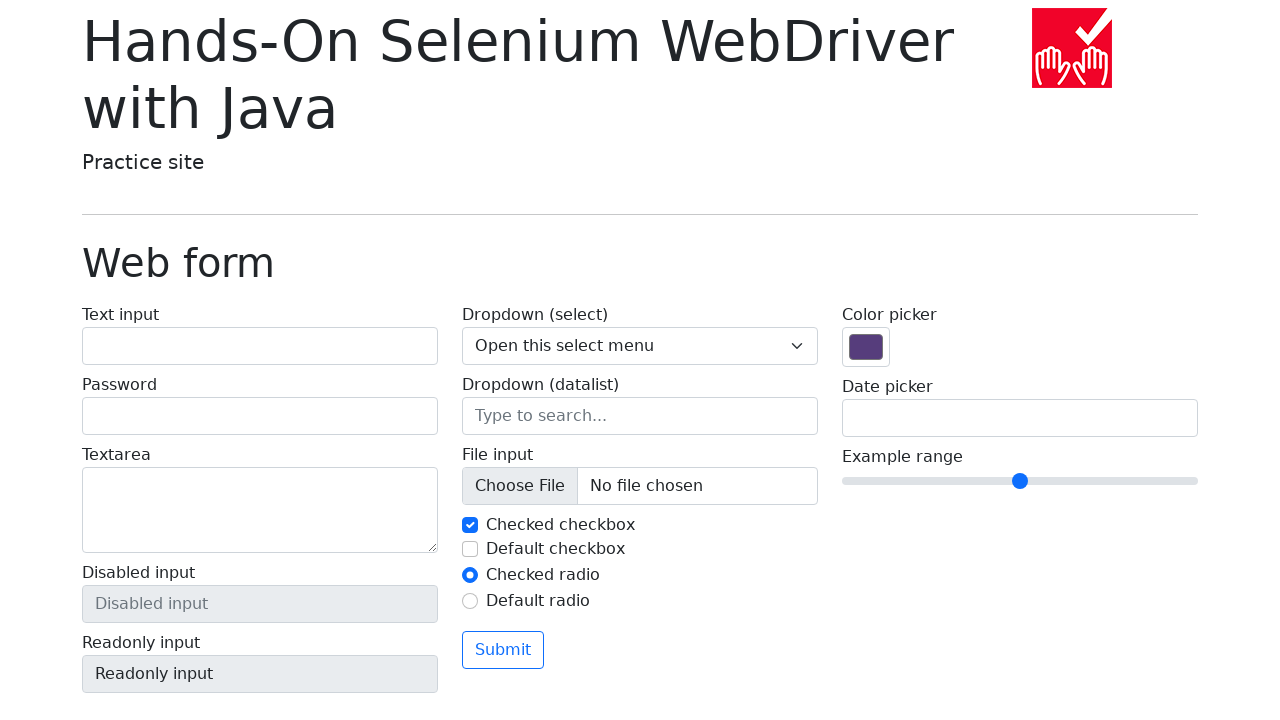

Filled text input by ID with 'textInputById' on #my-text-id
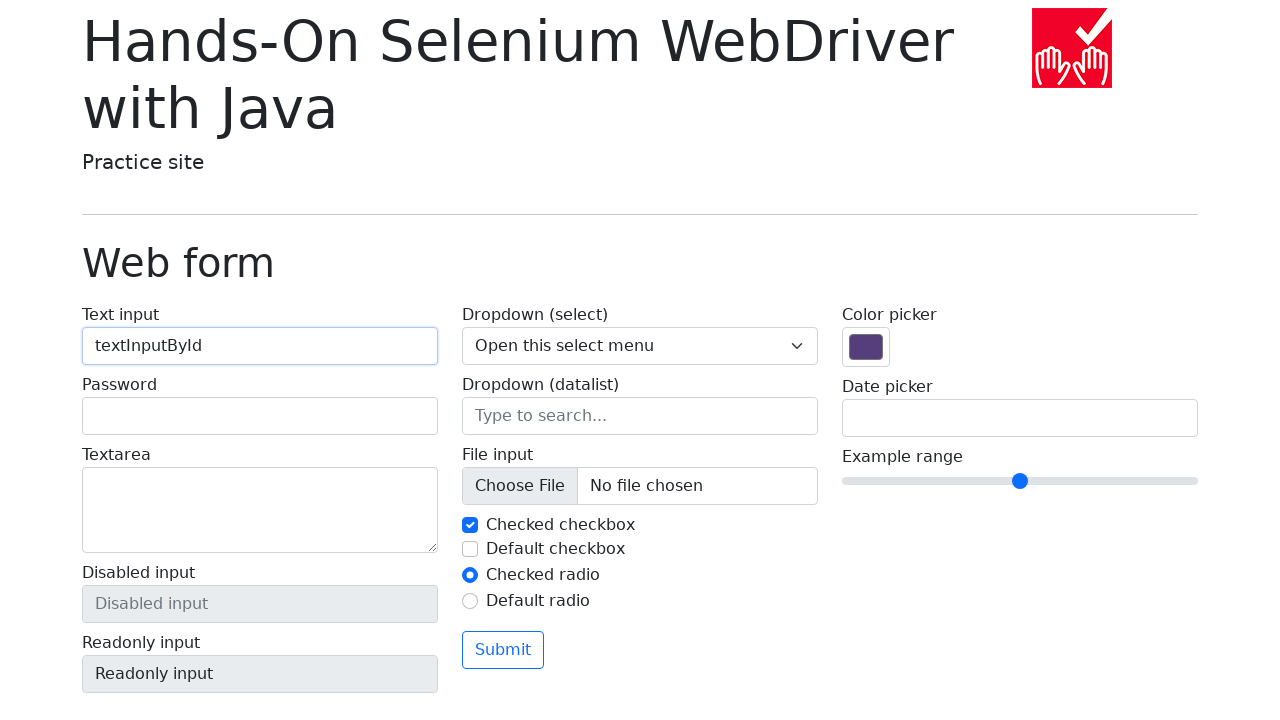

Filled text input by class name with 'textInputByClassName' on .form-control >> nth=0
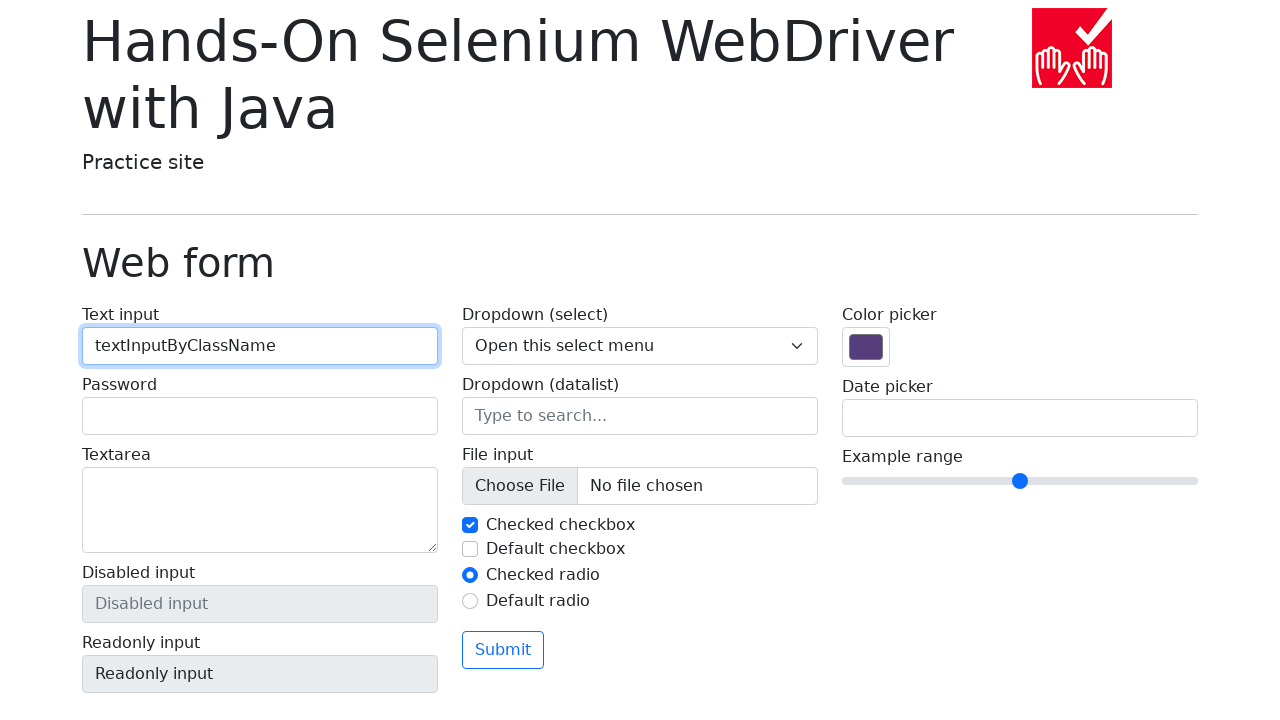

Filled text input by name attribute with 'textInputByName' on input[name='my-text']
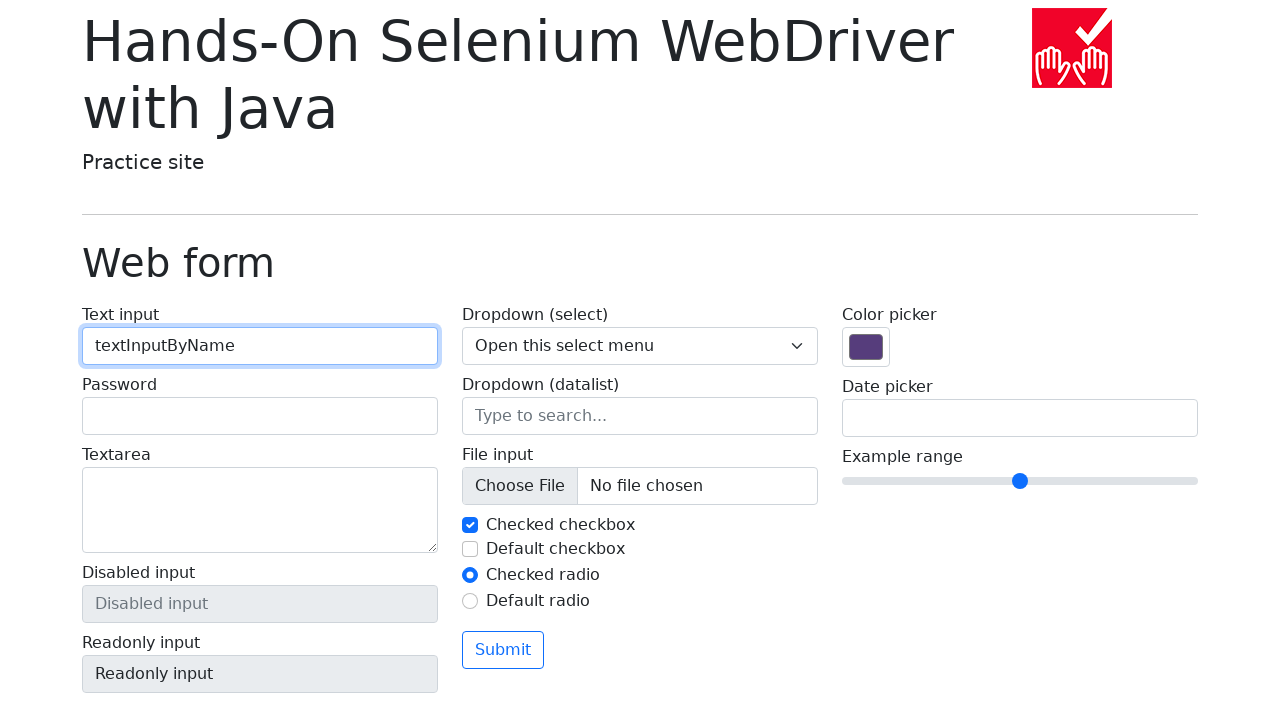

Filled first input element by tag name with 'textInputByTagName' on input >> nth=0
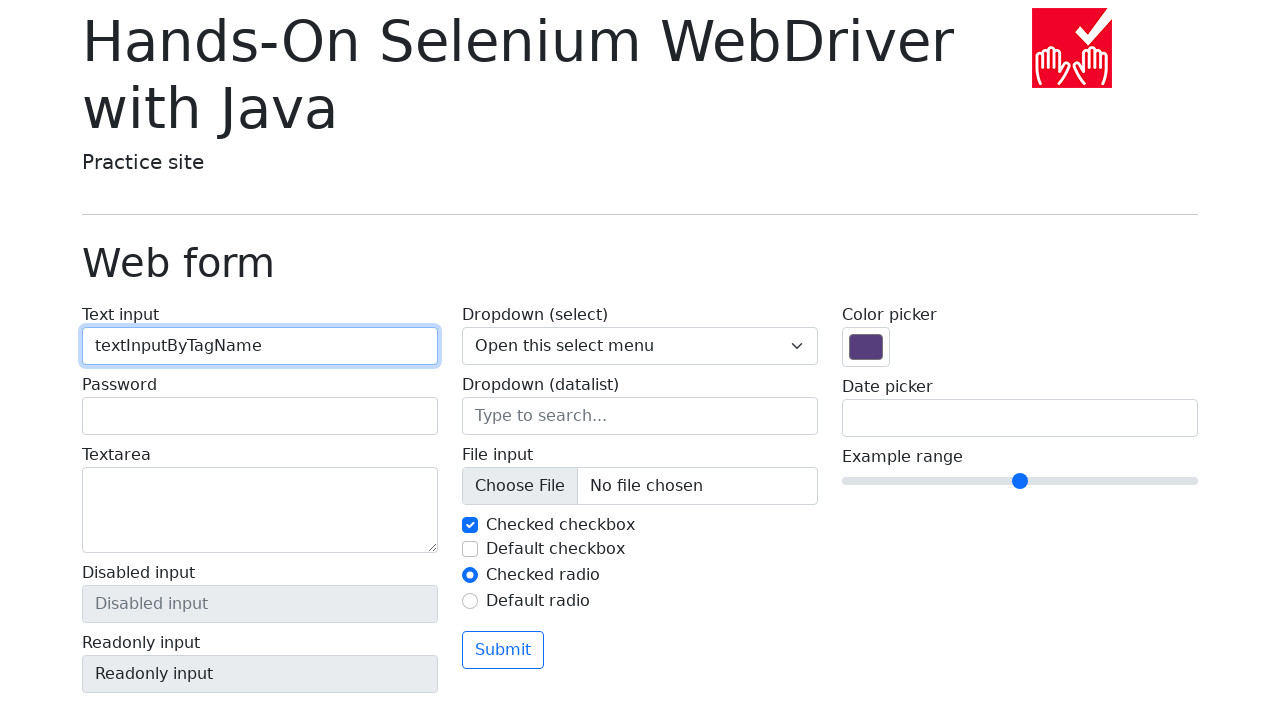

Clicked link with exact text 'Return to index' at (143, 711) on text=Return to index
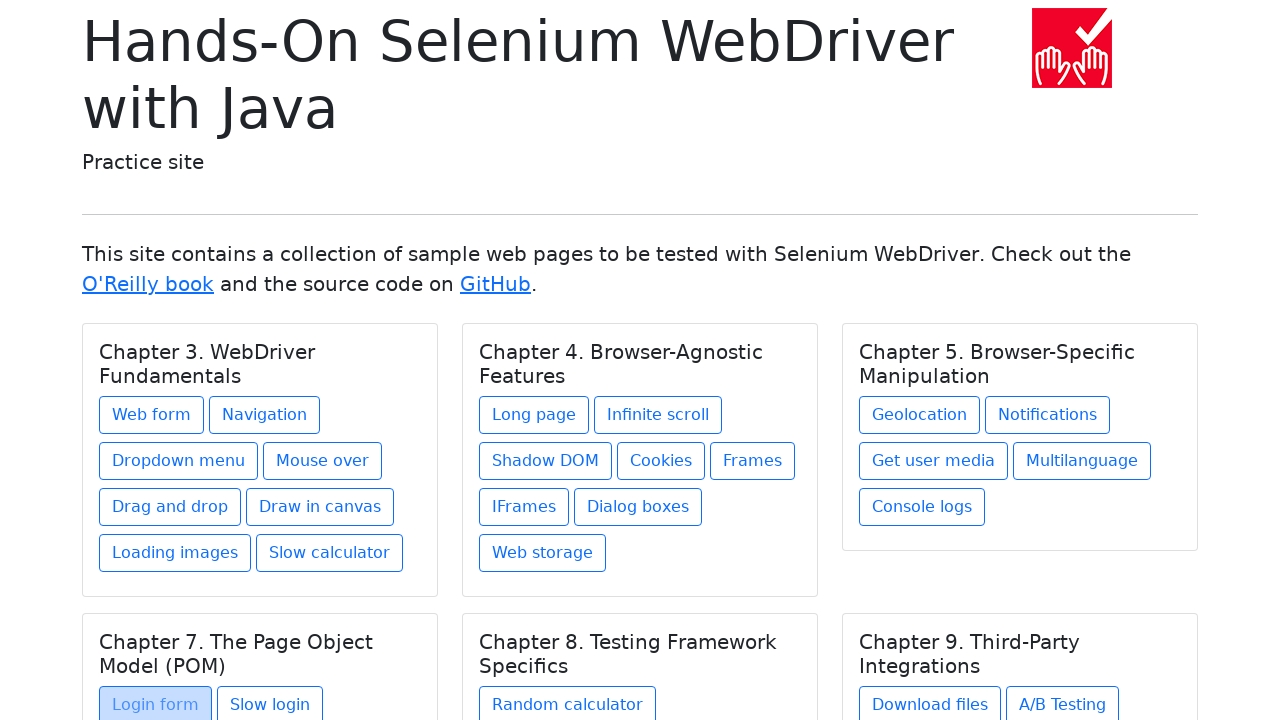

Navigated to web form URL
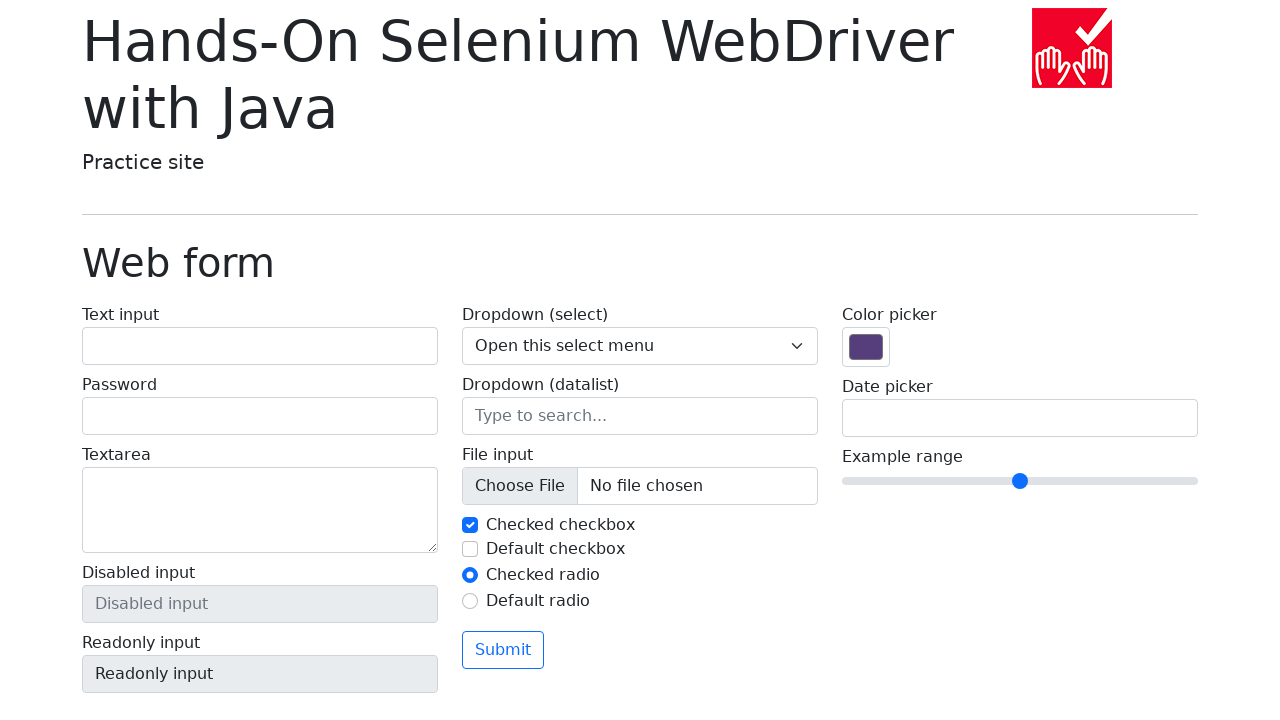

Clicked link with partial text 'Return to index' at (143, 711) on text=Return to index
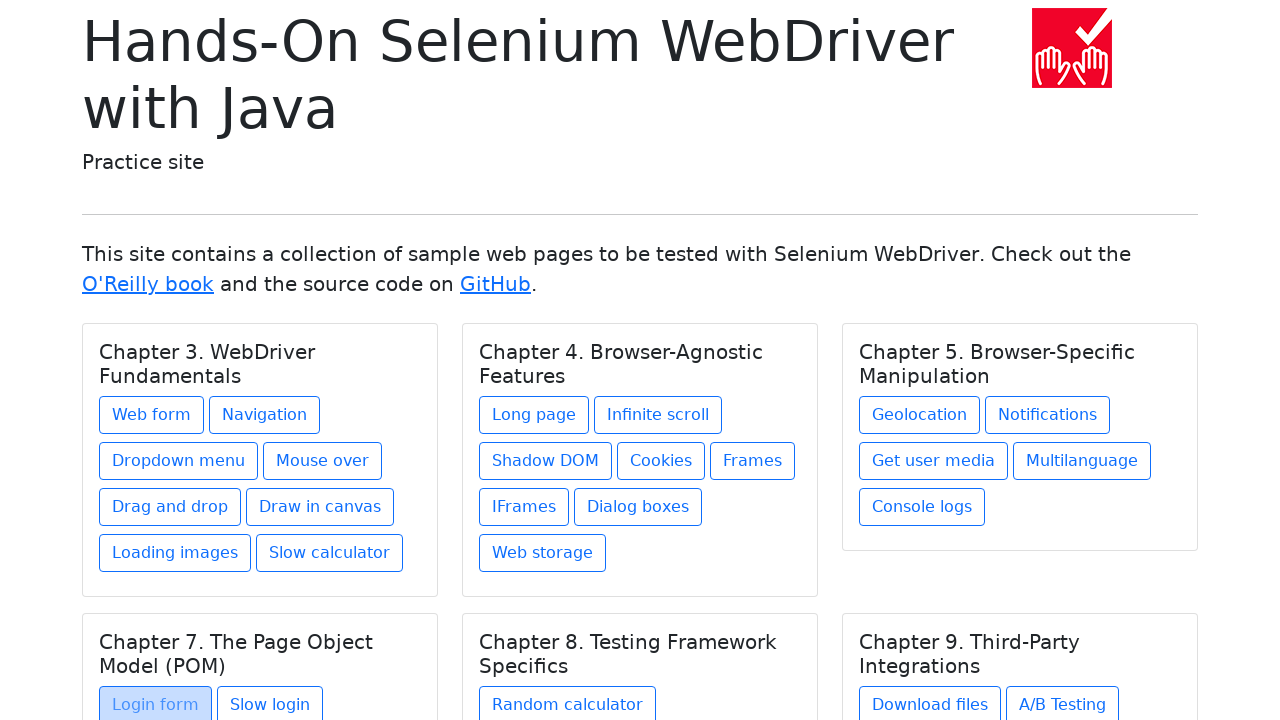

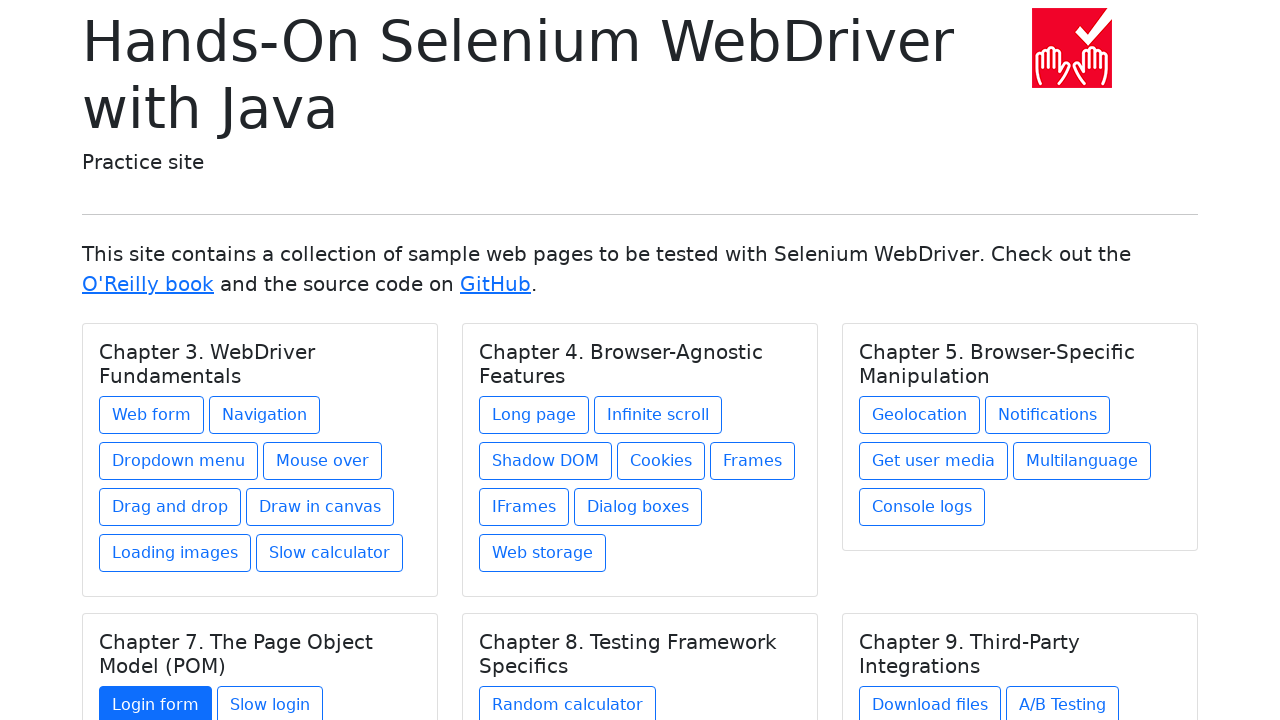